Tests drag and drop functionality by dragging an element and dropping it onto a target element within an iframe

Starting URL: https://jqueryui.com/droppable/

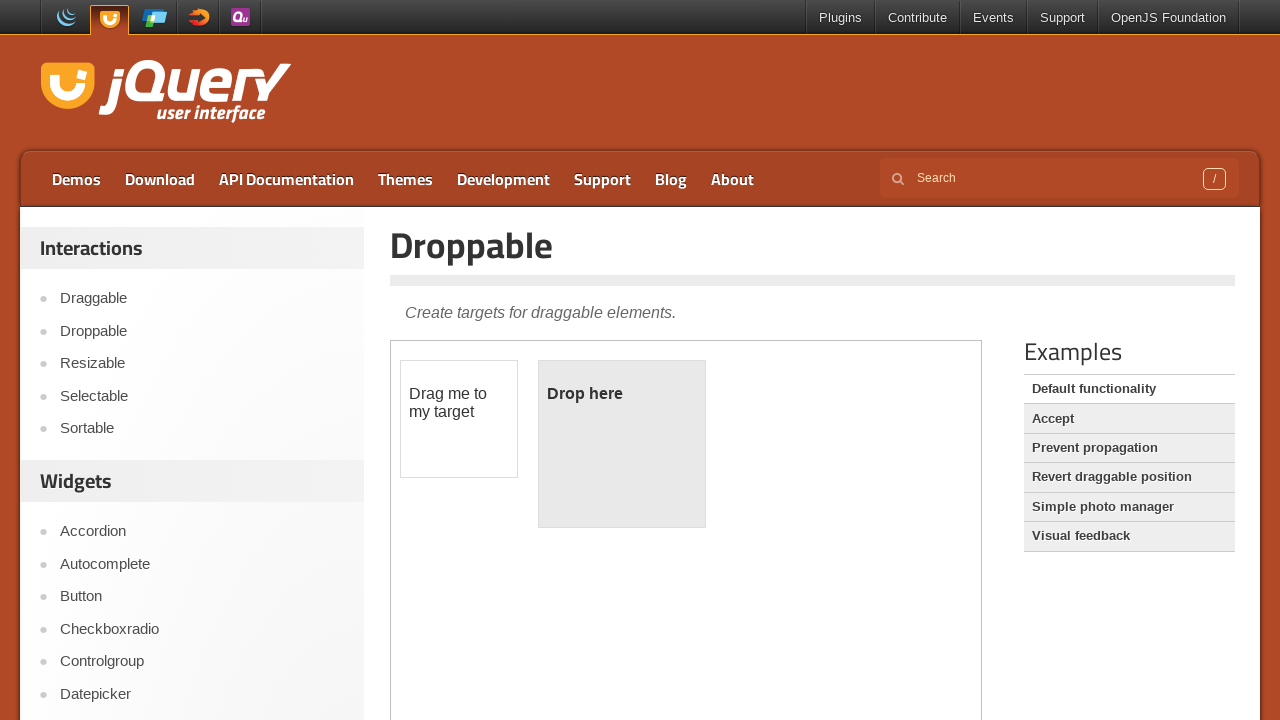

Located the iframe containing drag and drop elements
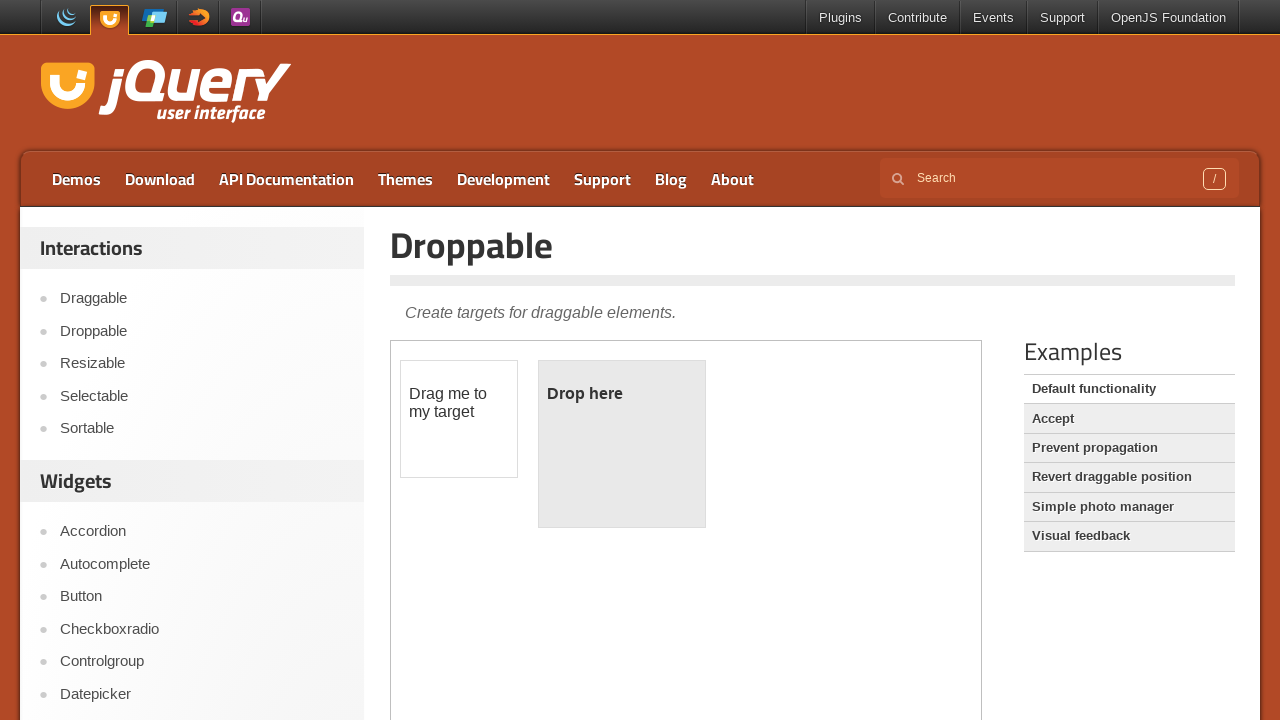

Located the draggable source element with id 'draggable'
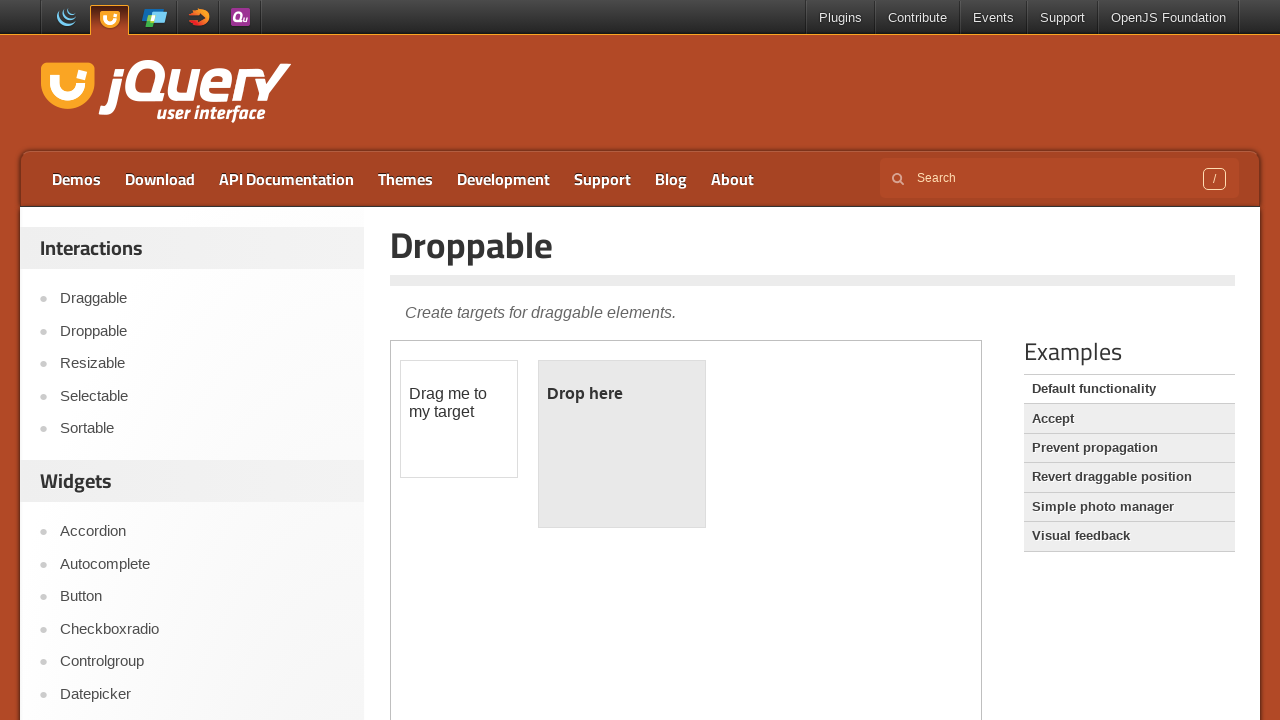

Located the droppable target element with id 'droppable'
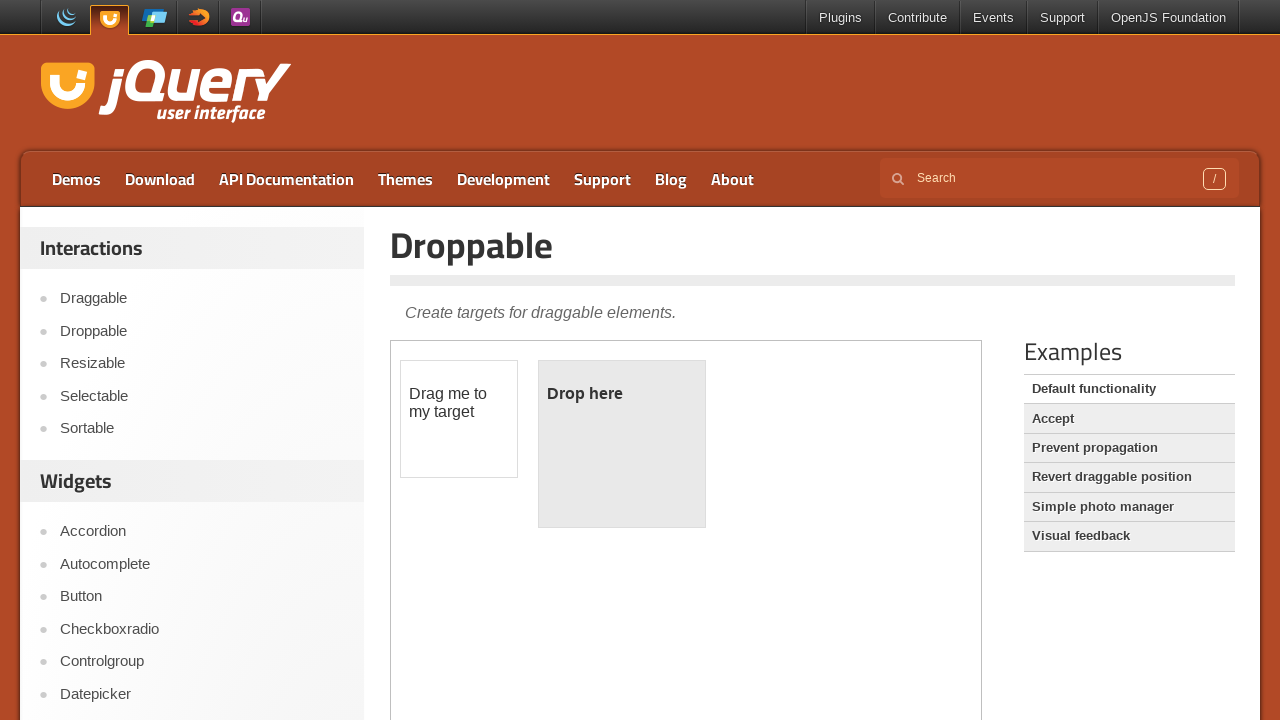

Dragged the source element and dropped it onto the target element at (622, 444)
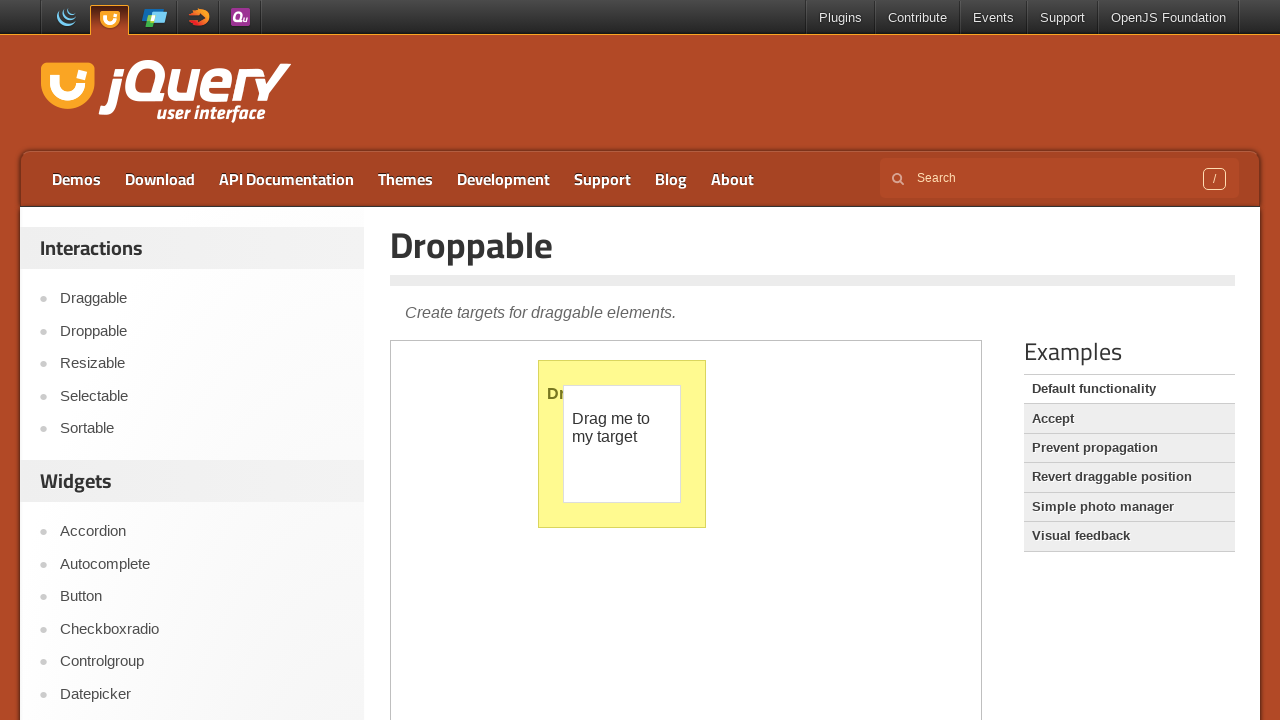

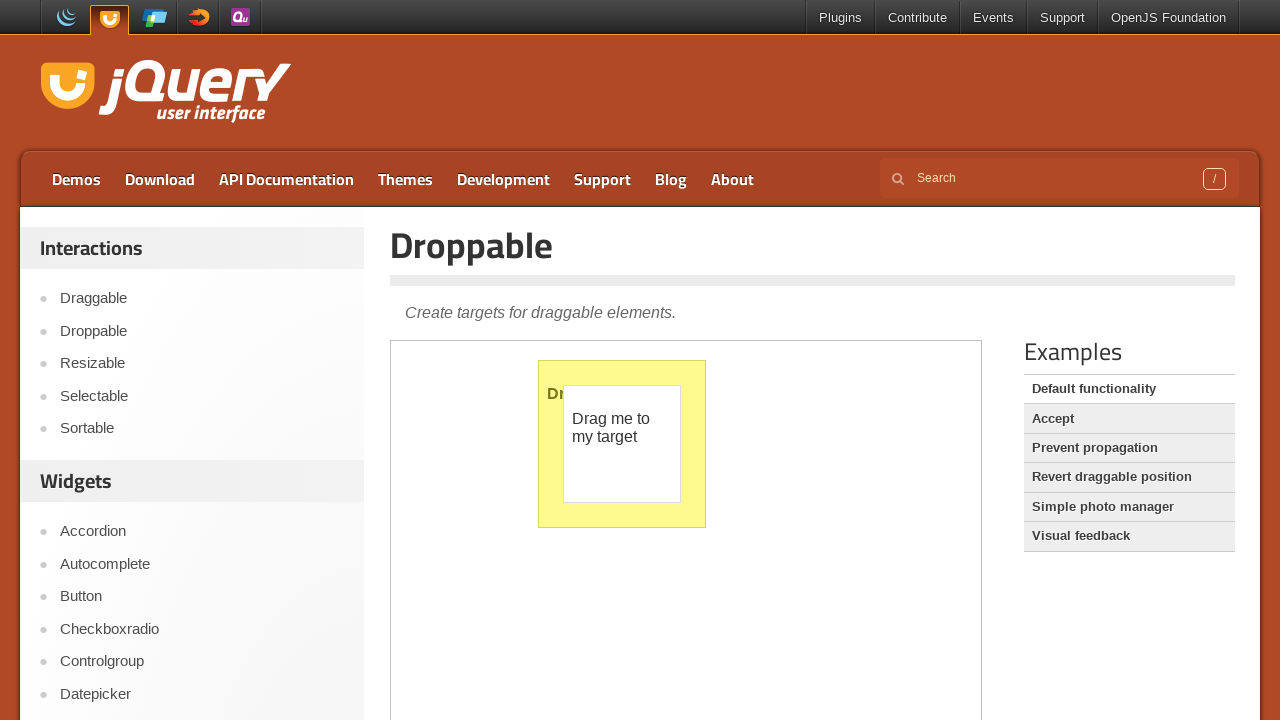